Navigates to Rahul Shetty Academy Selenium Practice page and retrieves the text content of the brand logo element

Starting URL: https://rahulshettyacademy.com/seleniumPractise/#/

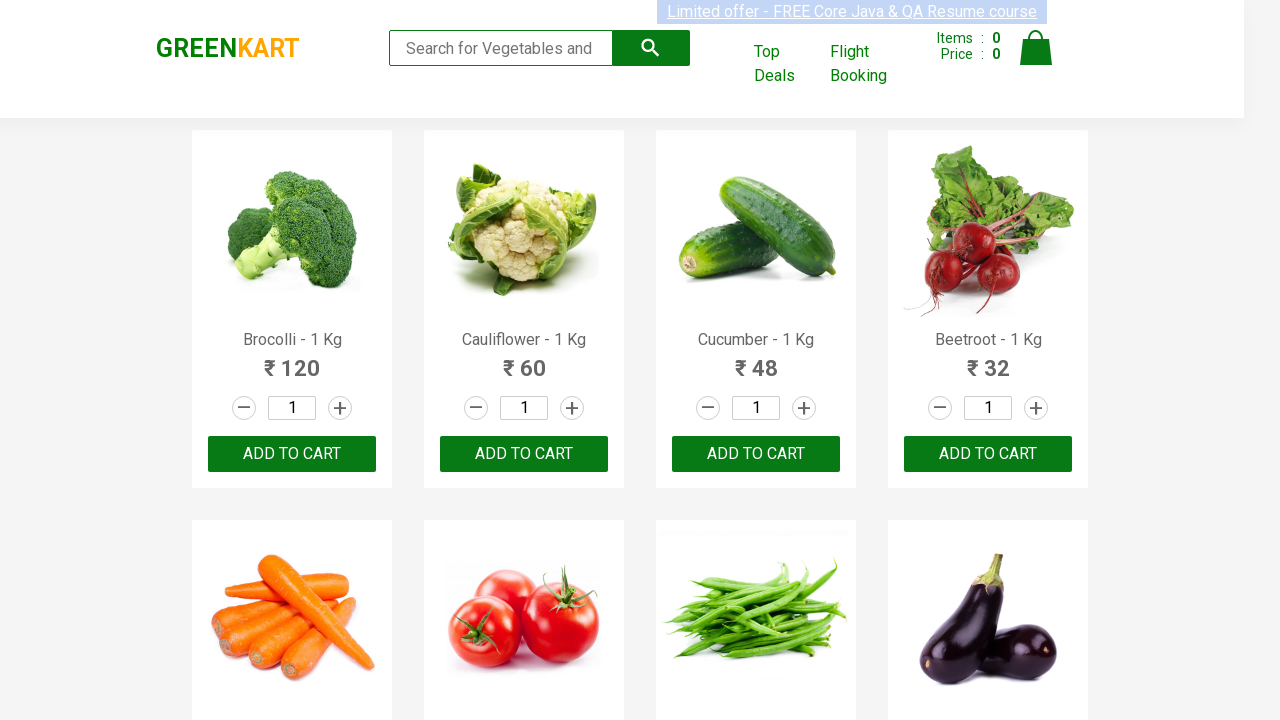

Waited for brand logo element to become visible
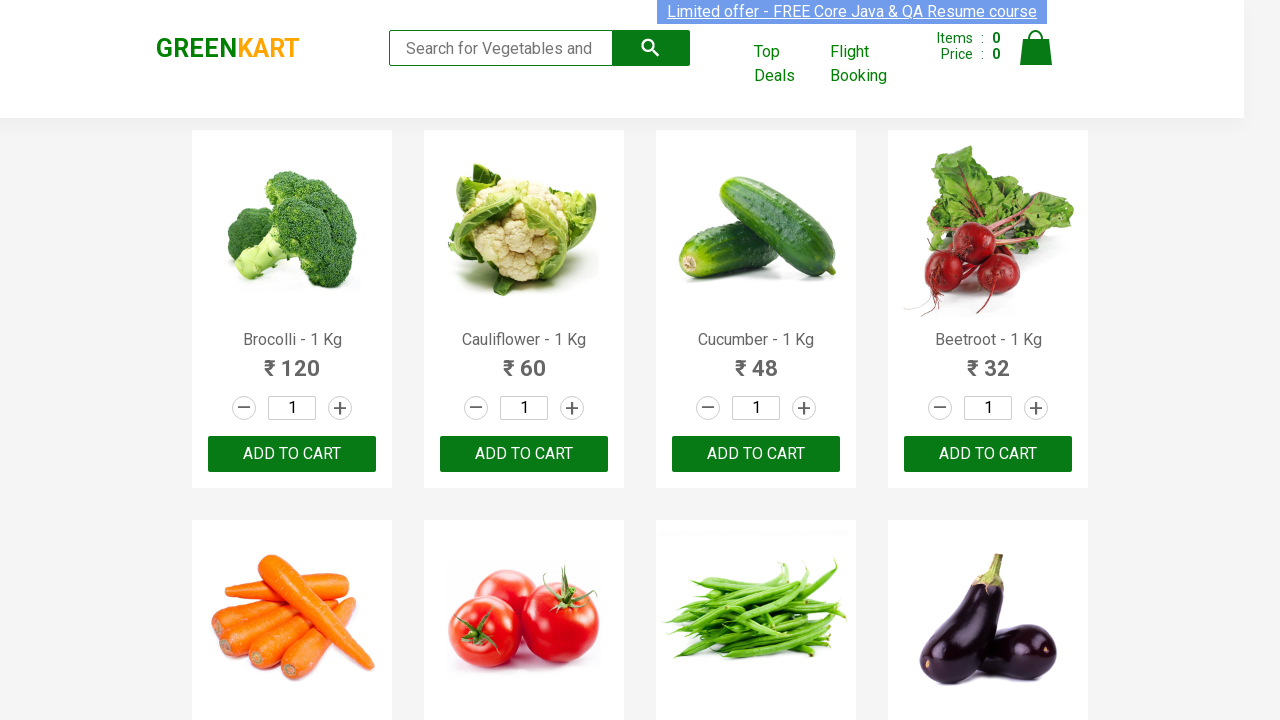

Retrieved logo text content: 'GREENKART'
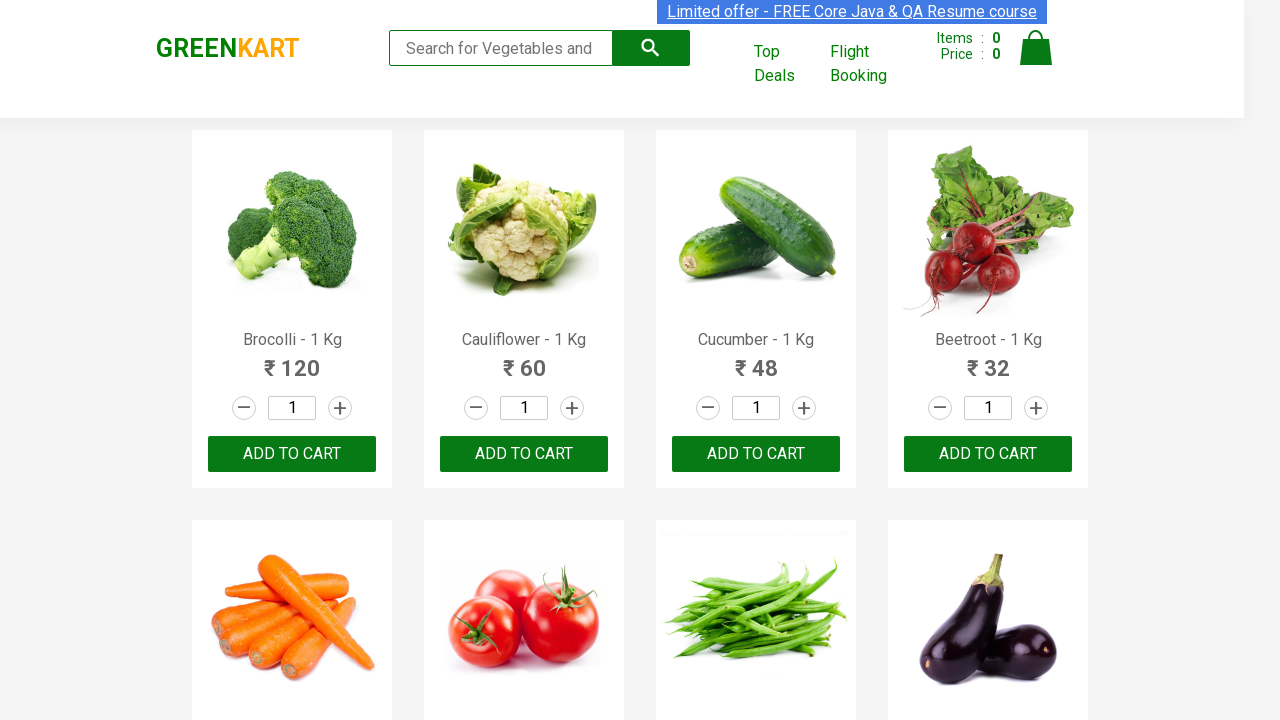

Printed logo text to console: 'GREENKART'
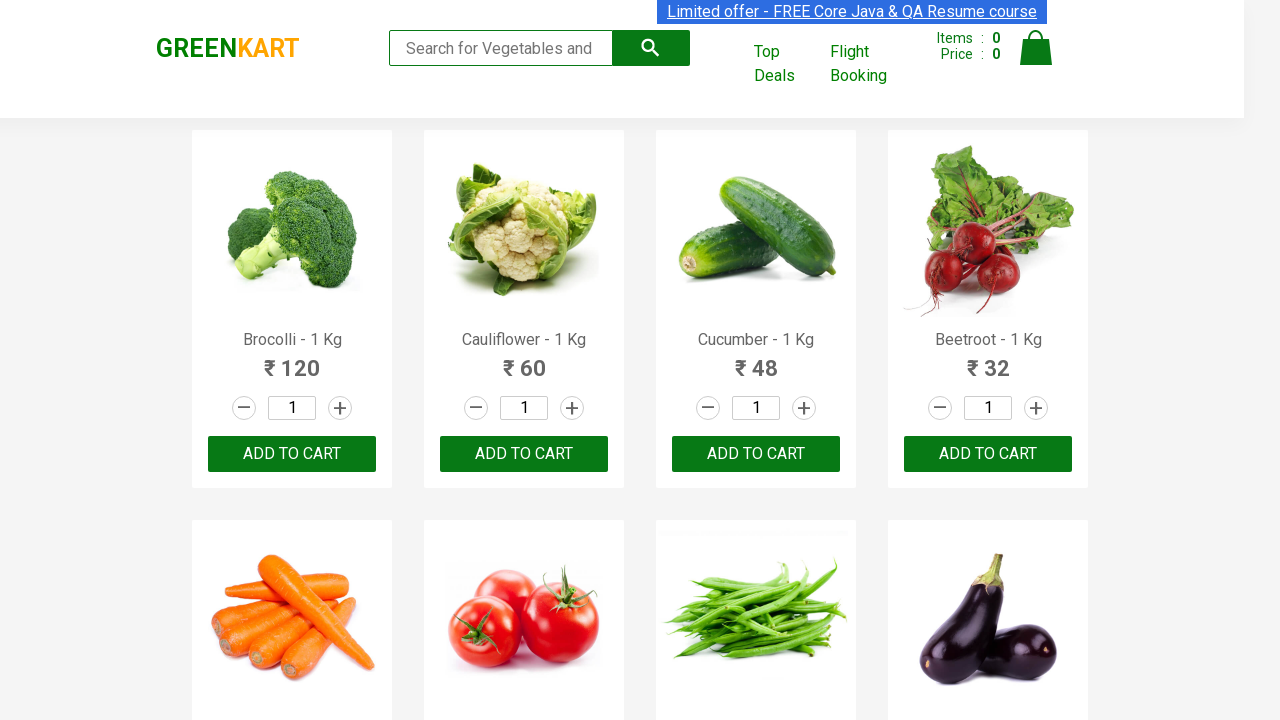

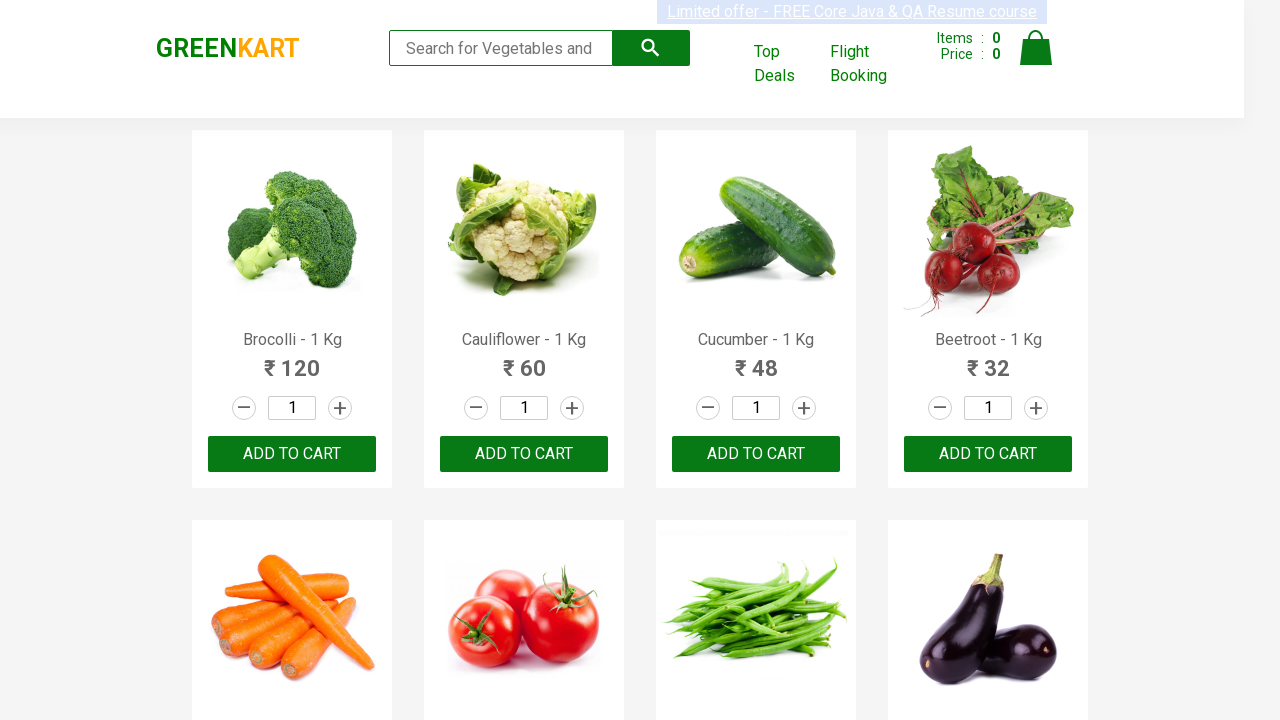